Tests dropdown selection functionality on BlazeDemo flight booking site by selecting departure city (Mexico City) and destination city (London) from dropdown menus.

Starting URL: https://blazedemo.com

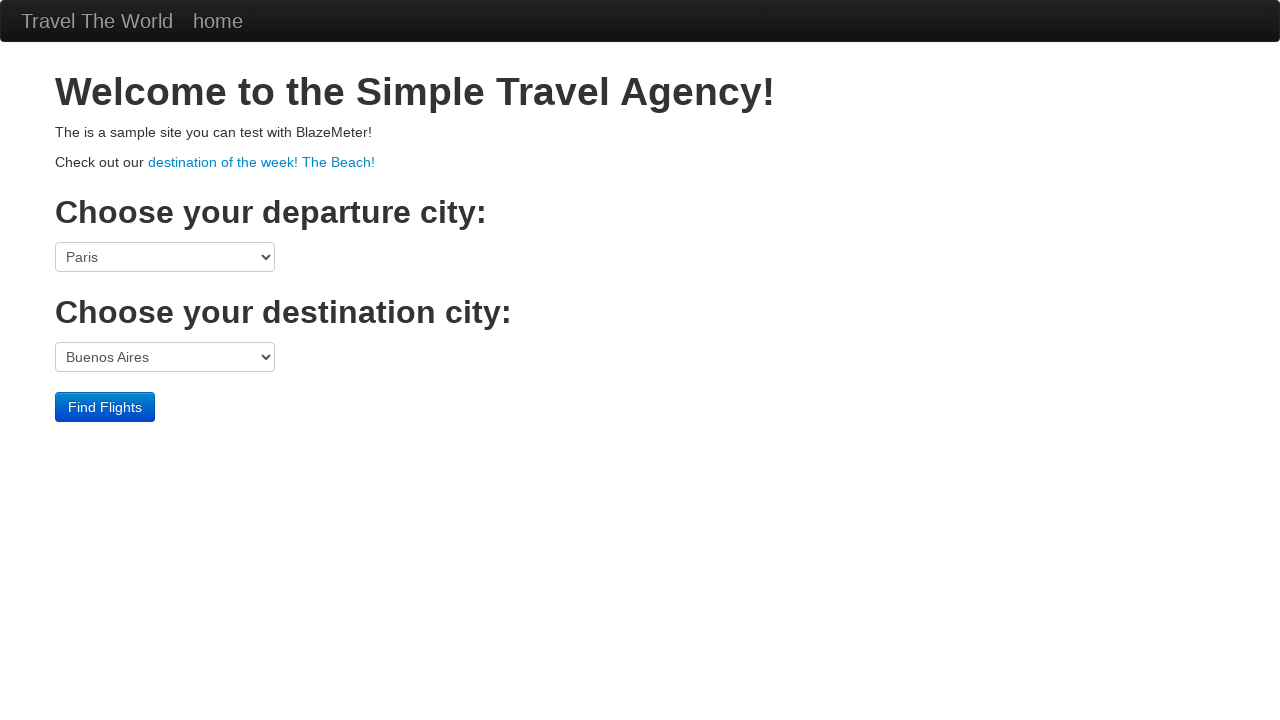

Selected 'Mexico City' from departure city dropdown on select[name='fromPort']
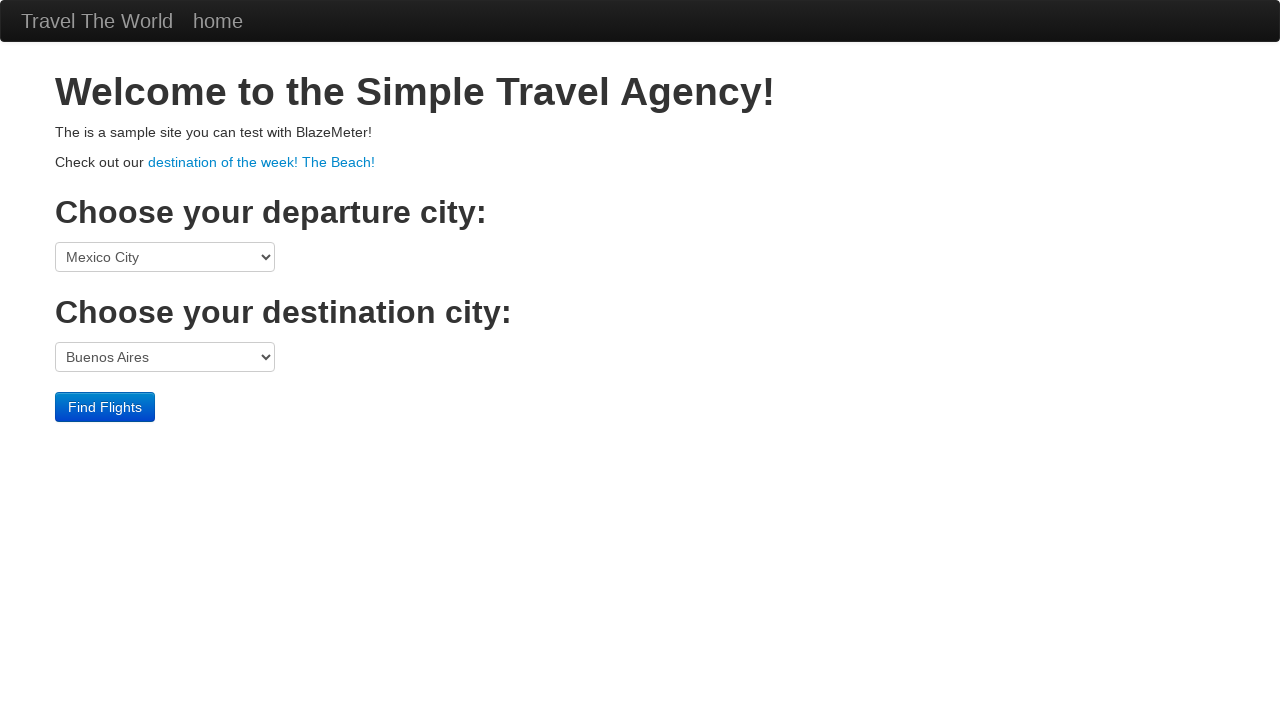

Selected 'London' from destination city dropdown on select[name='toPort']
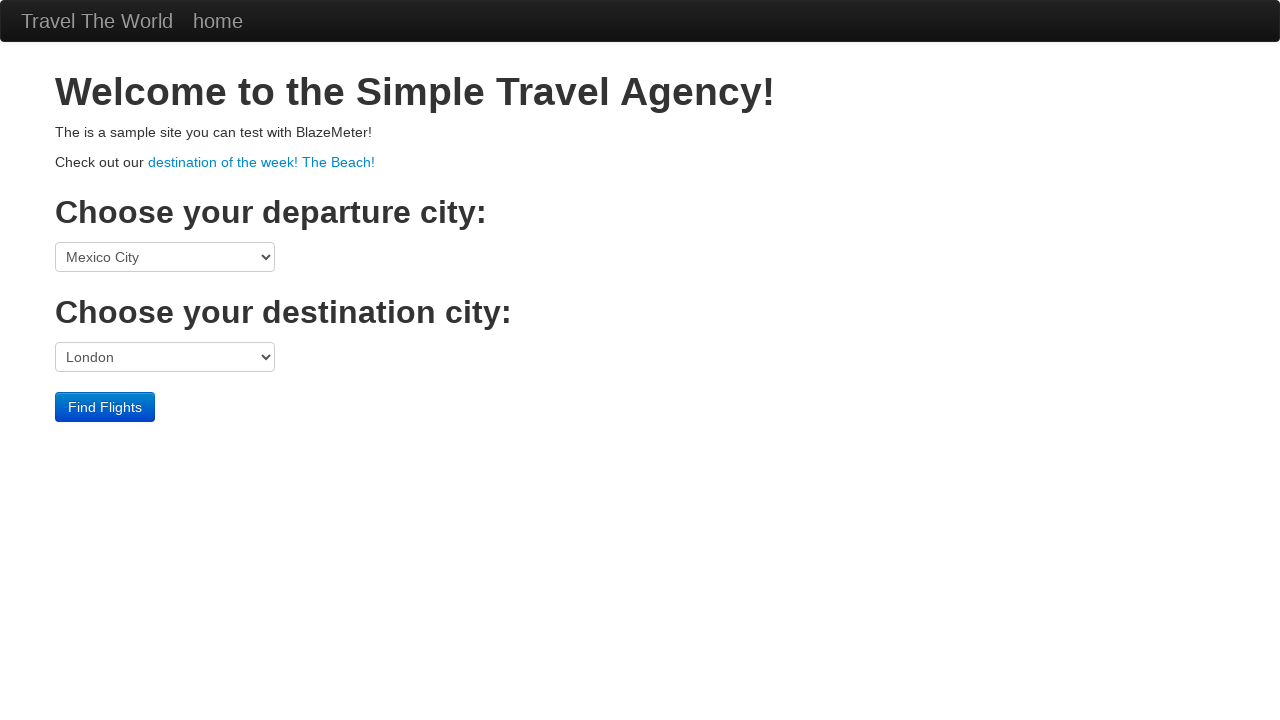

Waited for dropdown selections to be applied
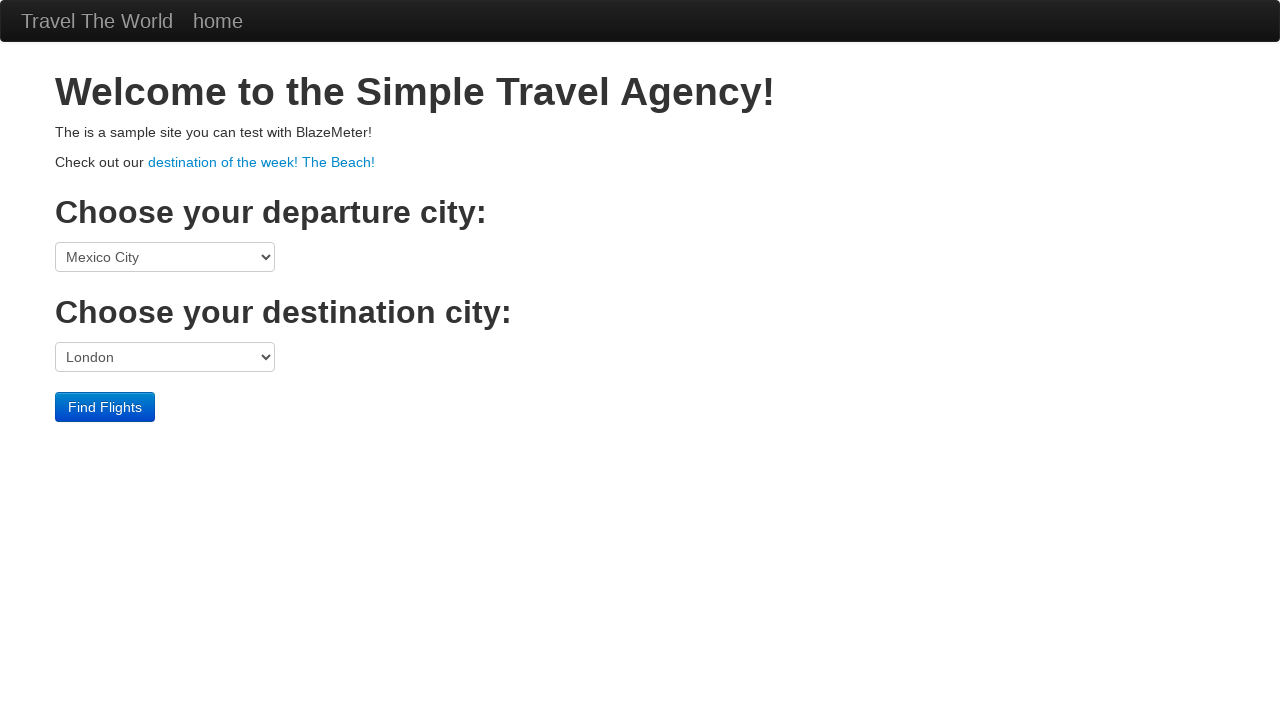

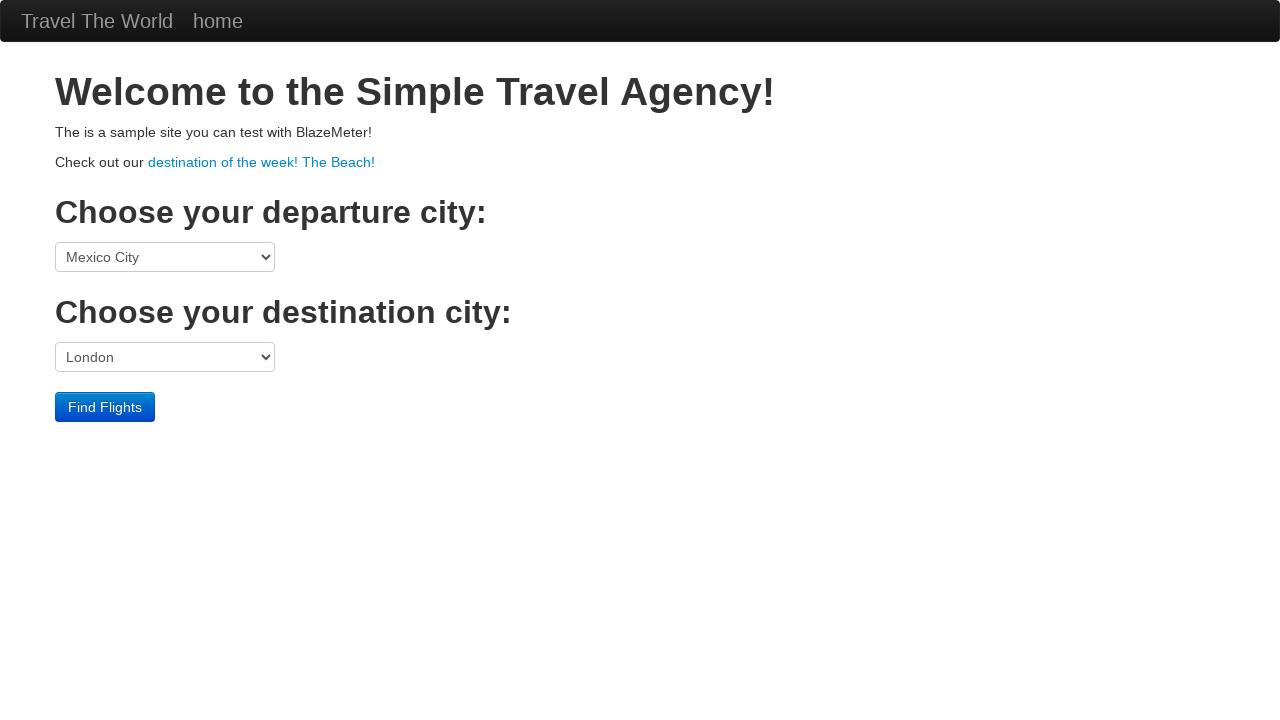